Demonstrates various element locator strategies on Sauce Demo and Ultimate QA websites, finding elements by ID, class, tag, CSS selector, XPath, and link text

Starting URL: https://www.saucedemo.com/

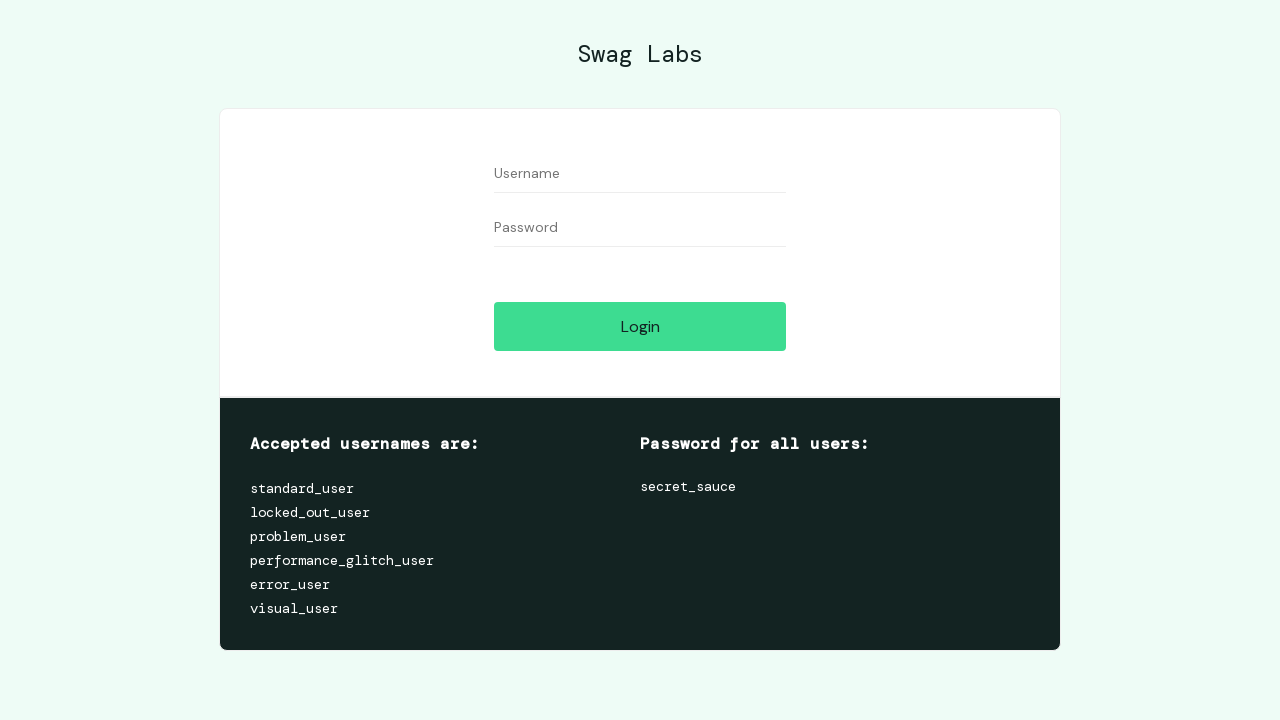

Waited for username input field to be visible (ID locator)
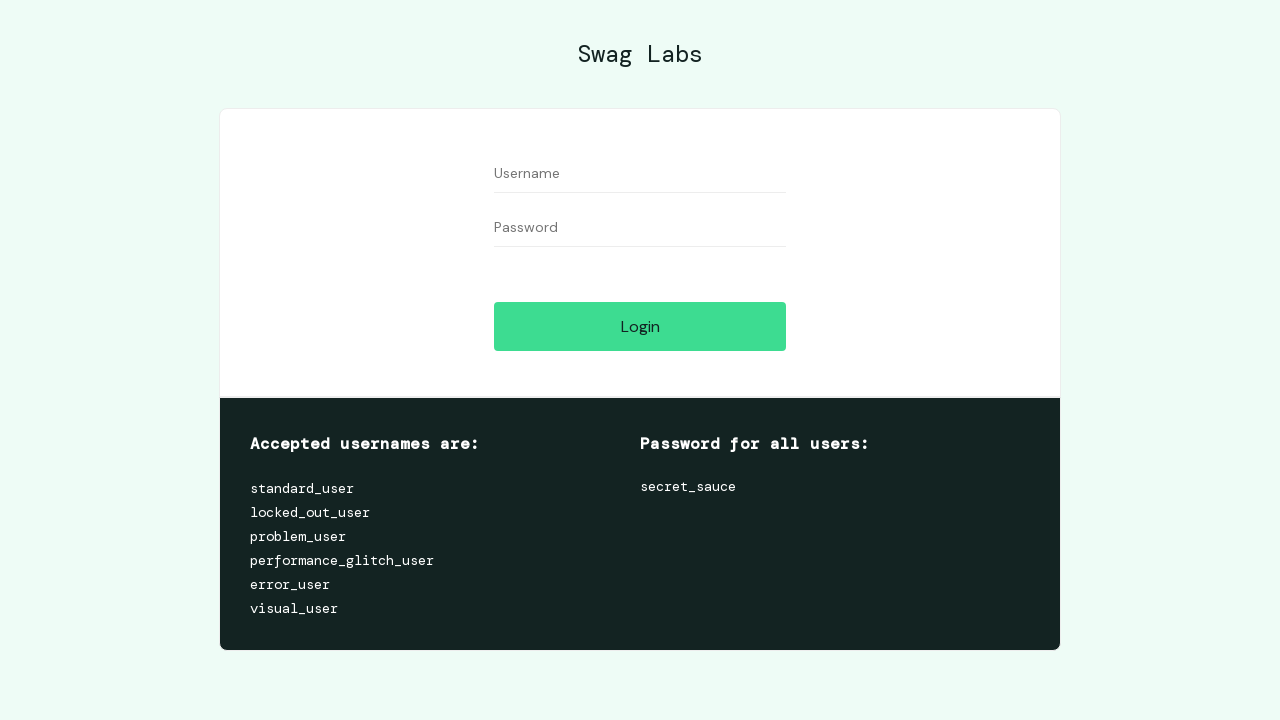

Waited for first form input element (class locator)
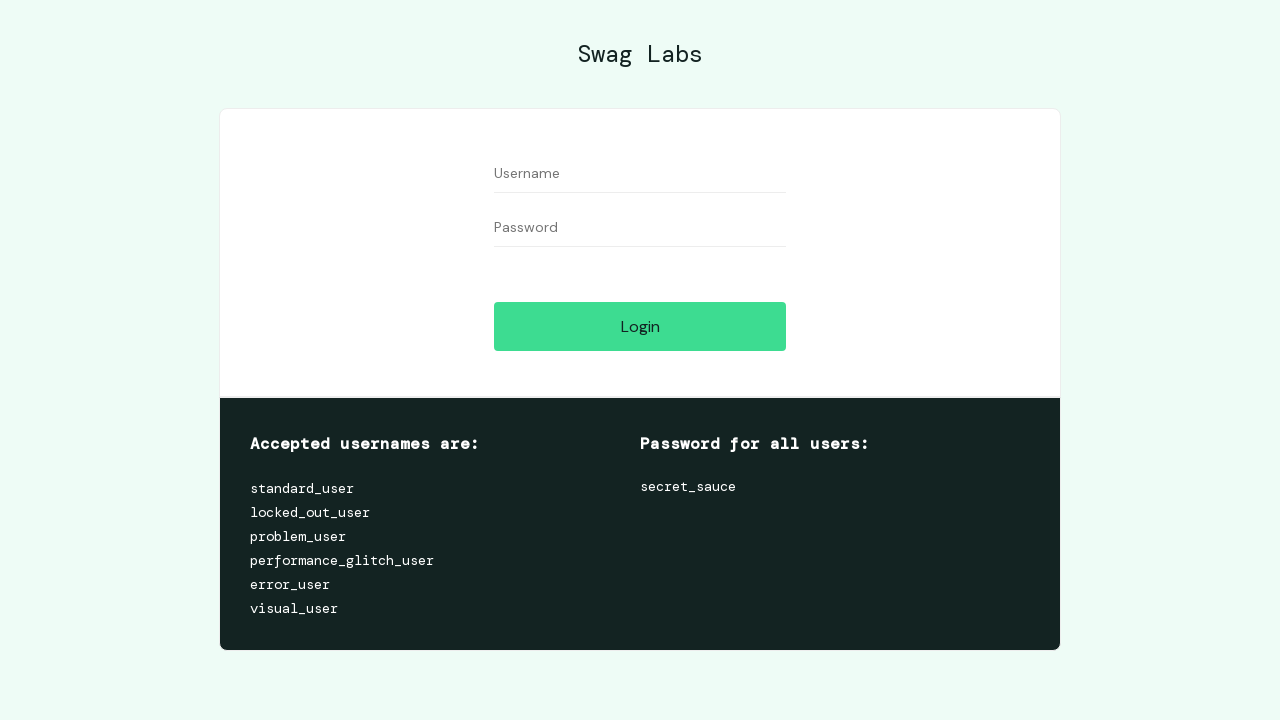

Waited for first input element (tag locator)
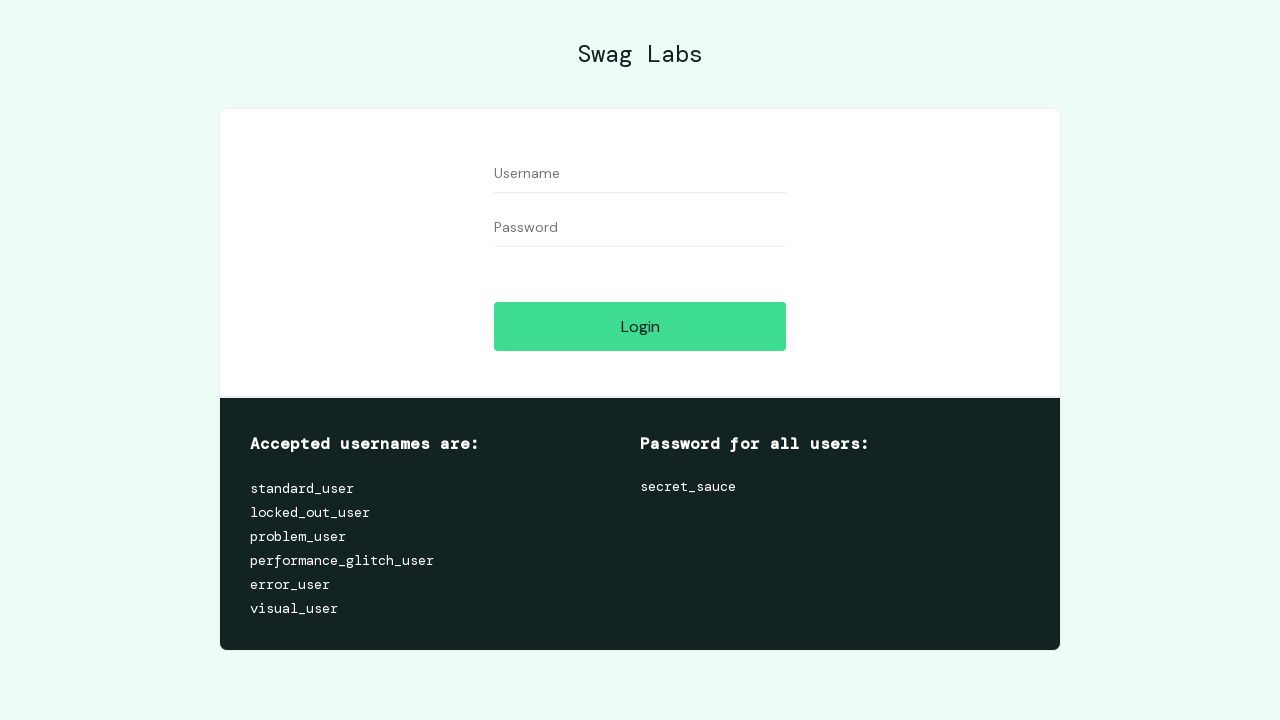

Waited for user-name element using ID locator
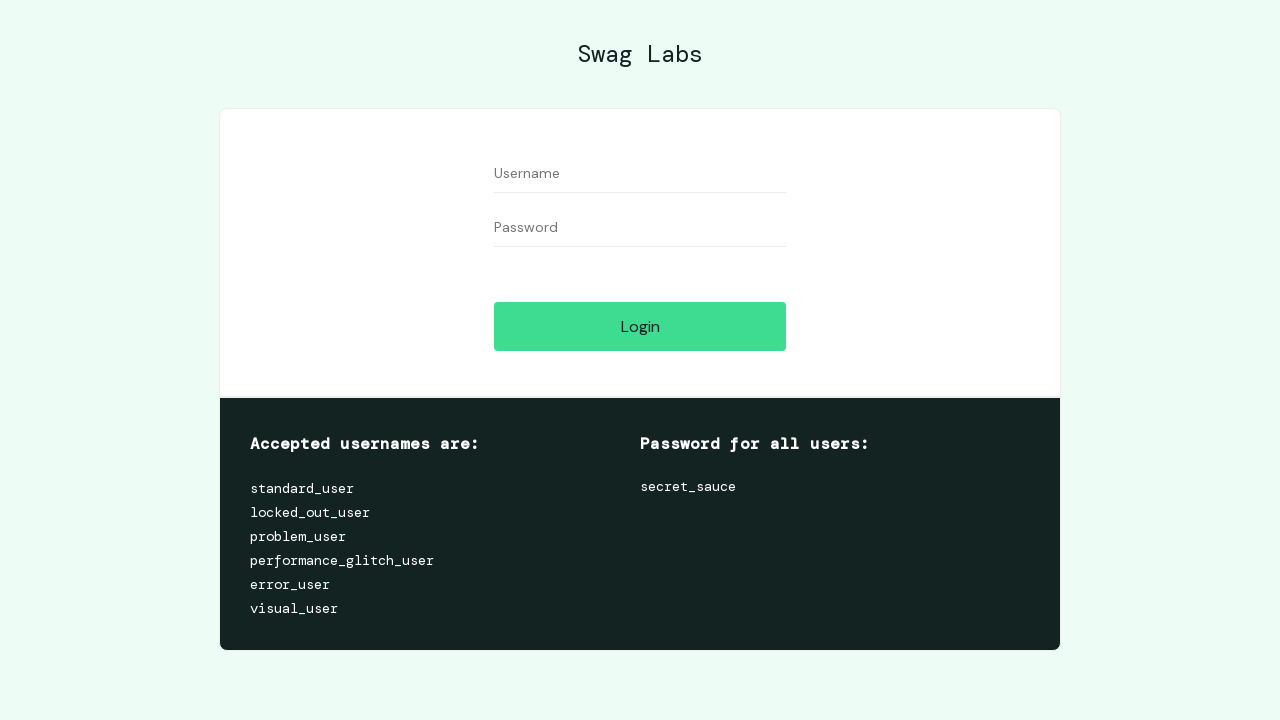

Navigated to Ultimate QA simple HTML elements page
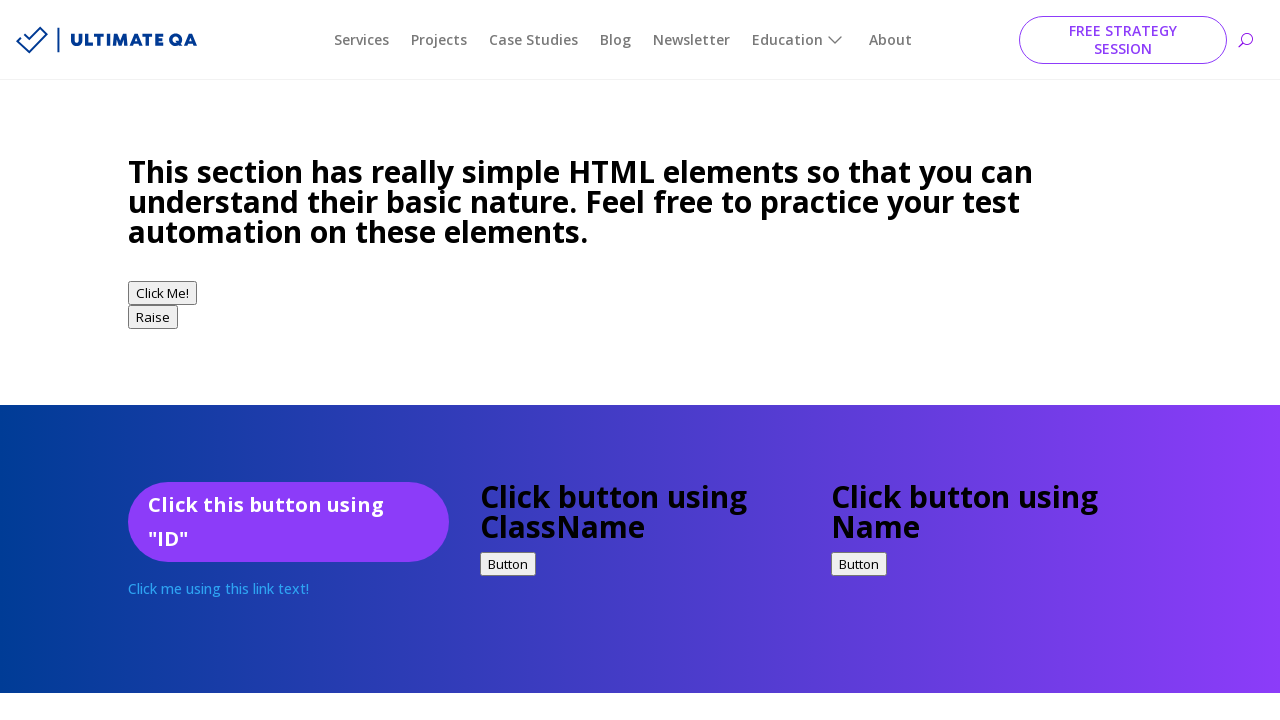

Waited for link element using link text locator
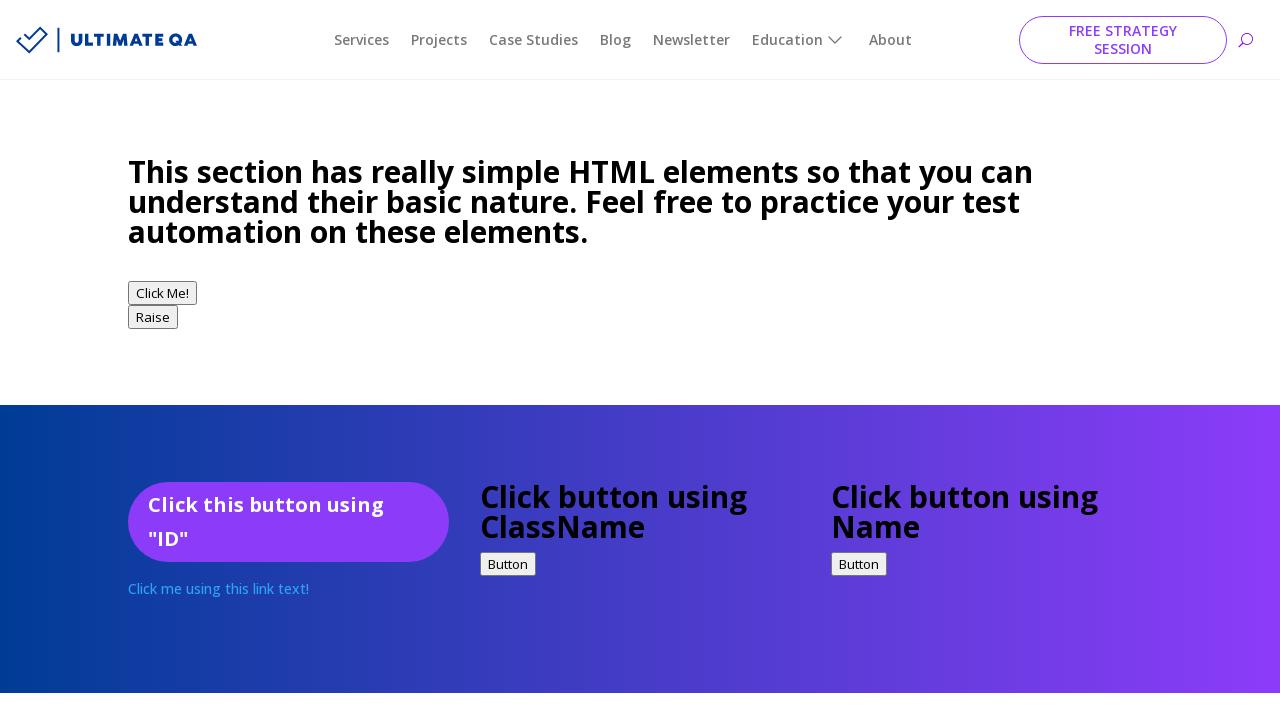

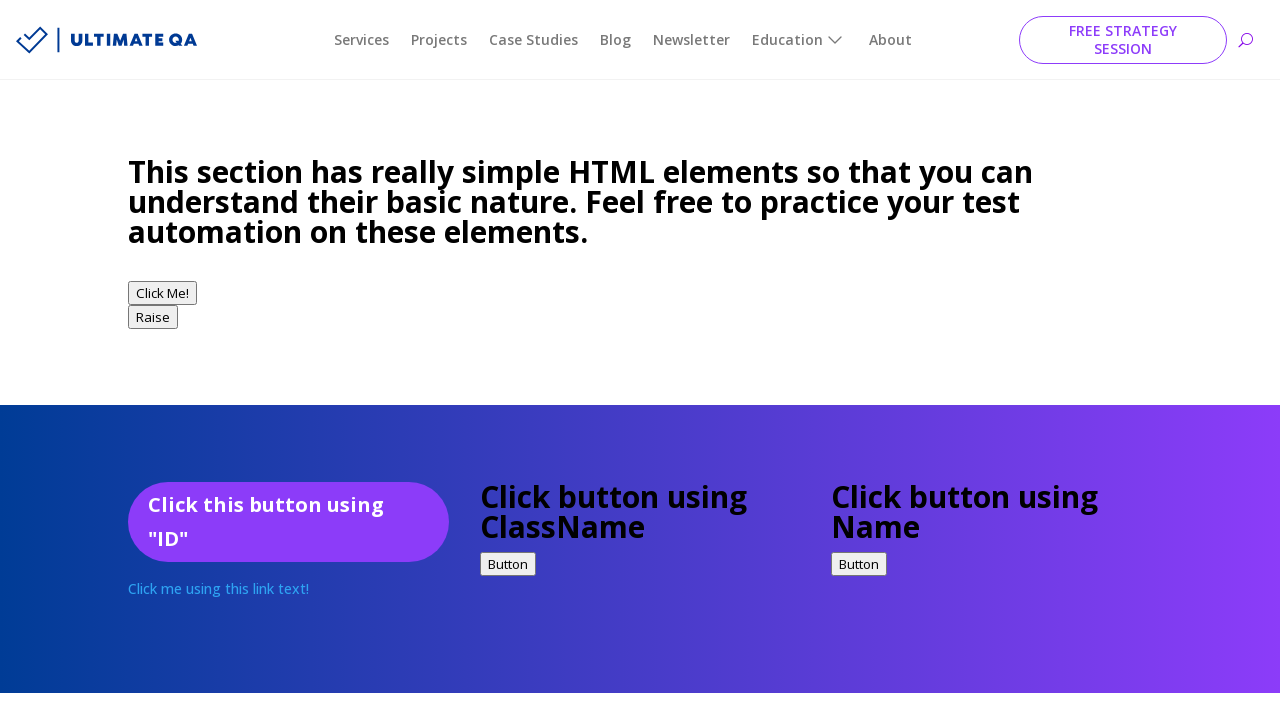